Tests element visibility toggle functionality by hiding and showing a textbox, then entering text into it

Starting URL: https://www.rahulshettyacademy.com/AutomationPractice/

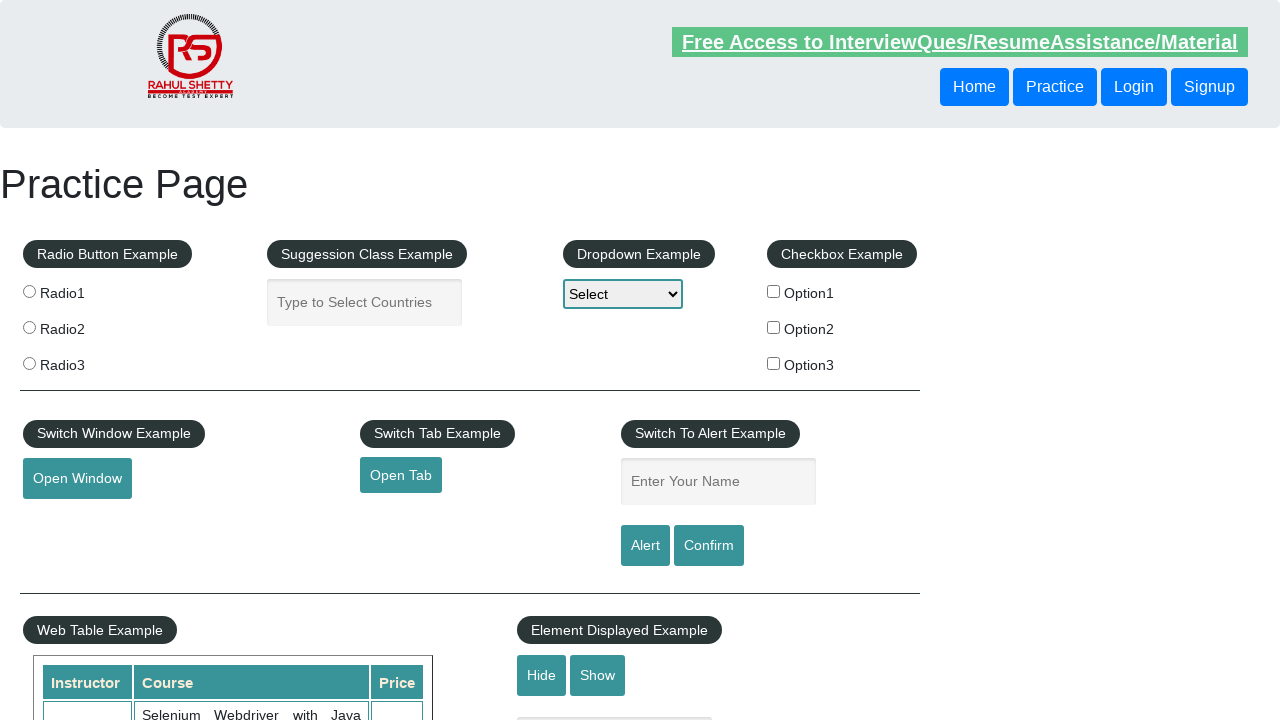

Navigated to Rahul Shetty Academy automation practice page
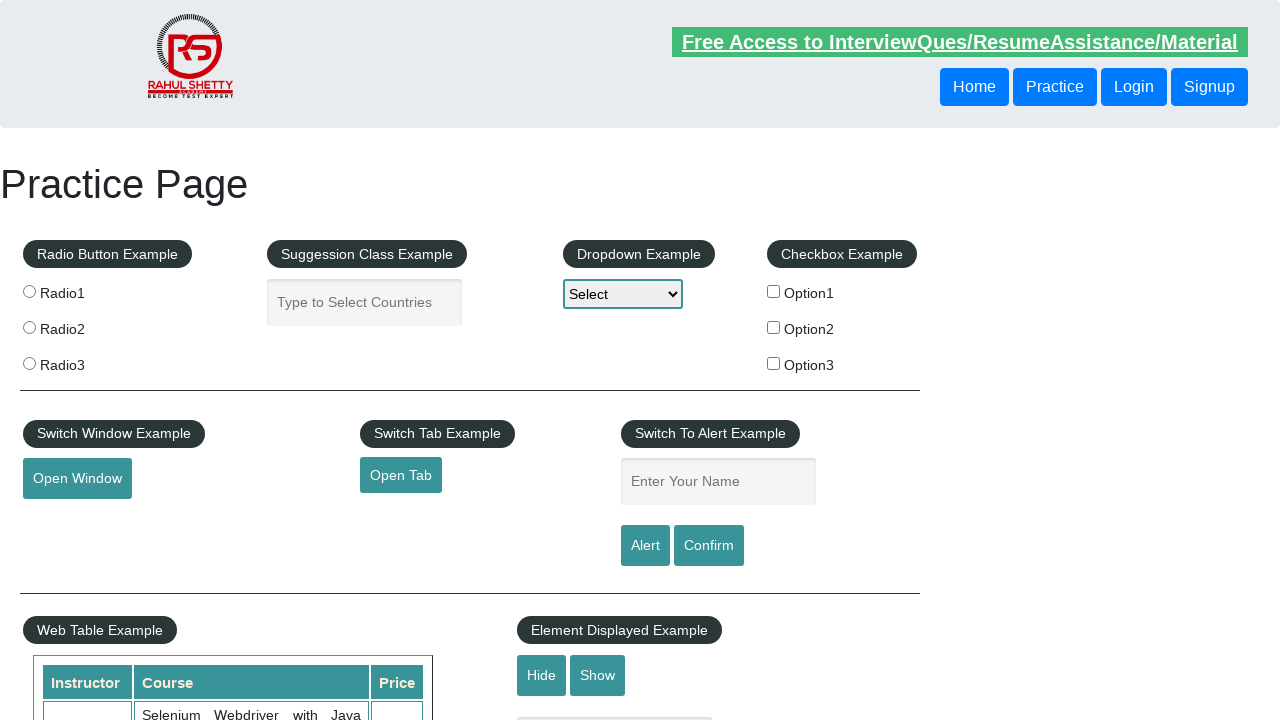

Clicked hide button to hide the textbox at (542, 675) on #hide-textbox
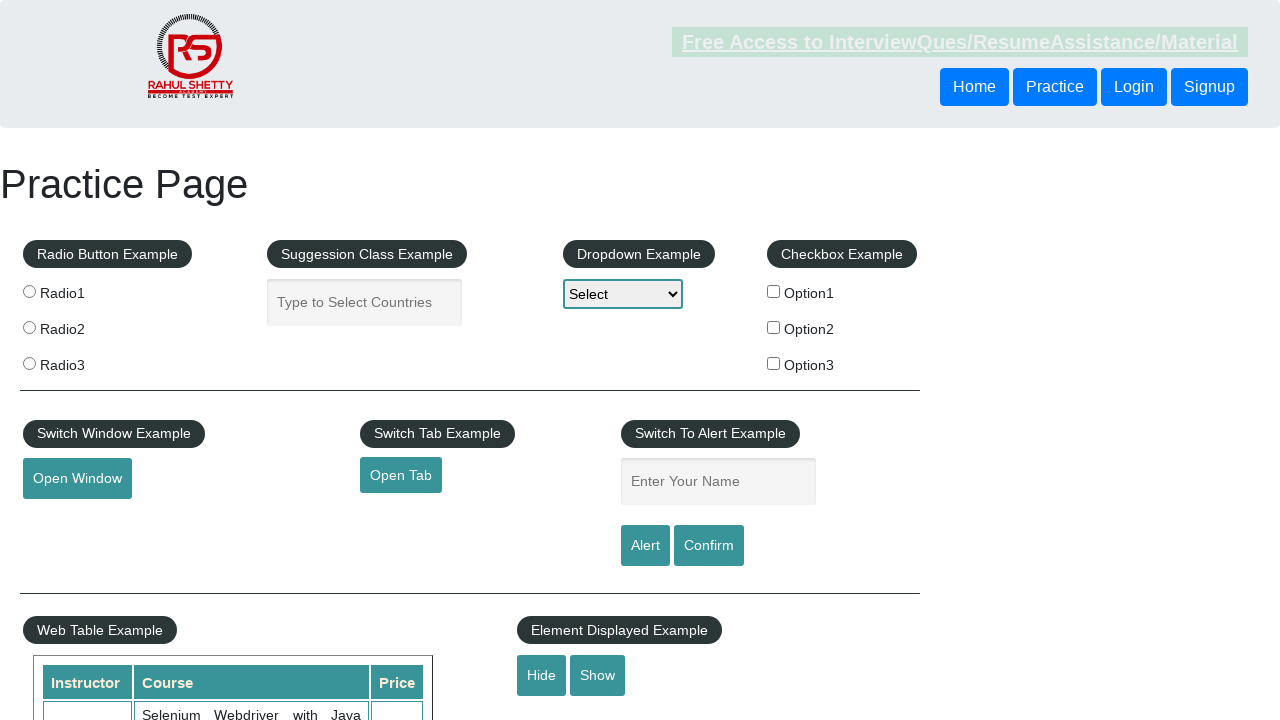

Verified textbox is hidden
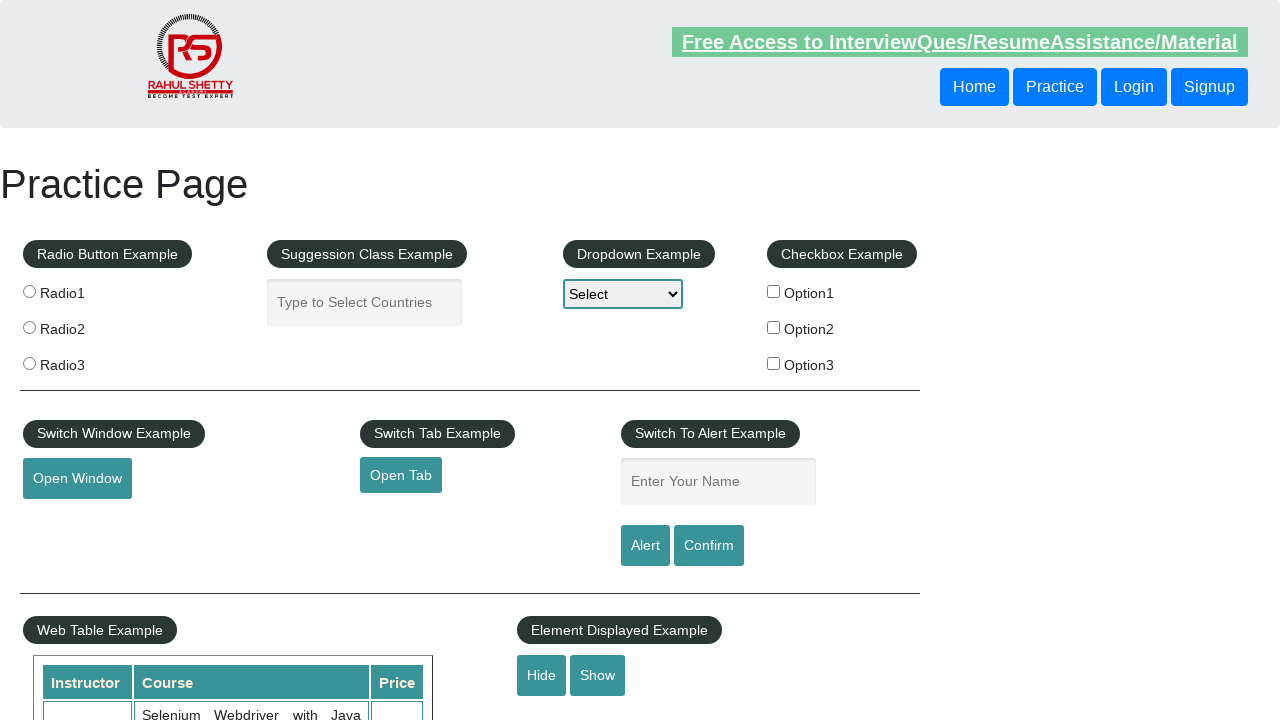

Clicked show button to display the textbox at (598, 675) on #show-textbox
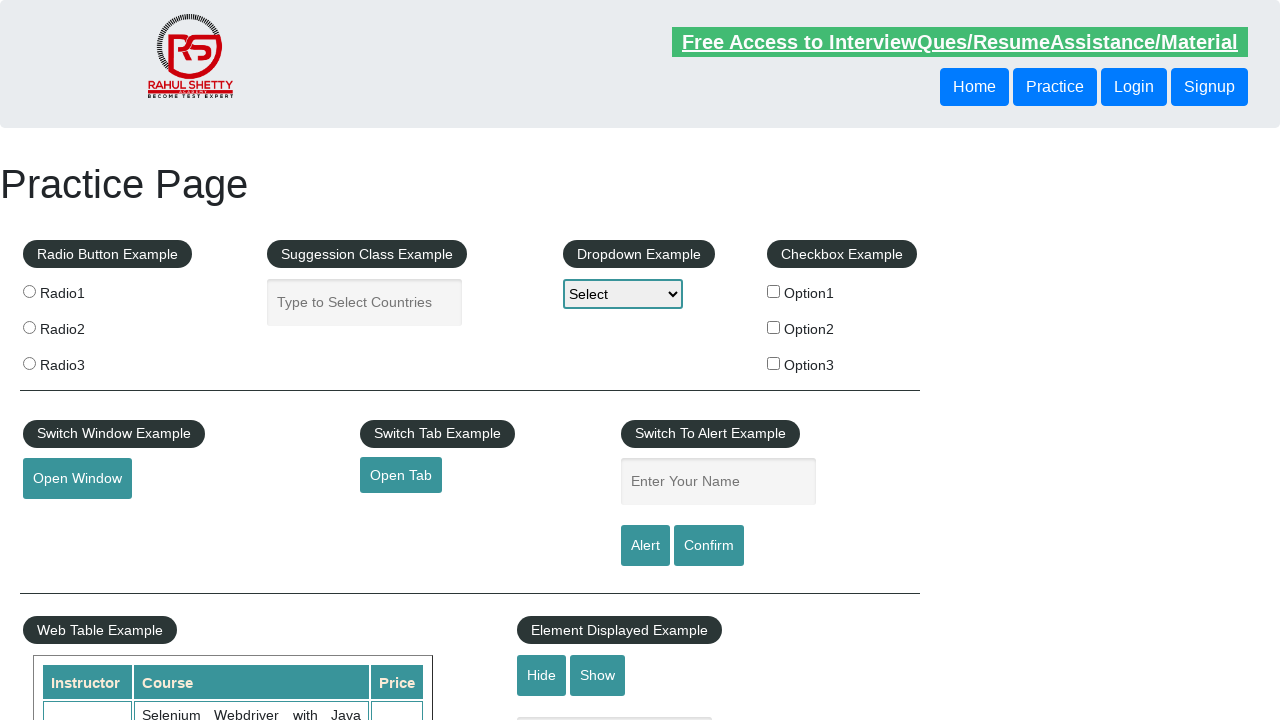

Textbox is now visible and ready for input
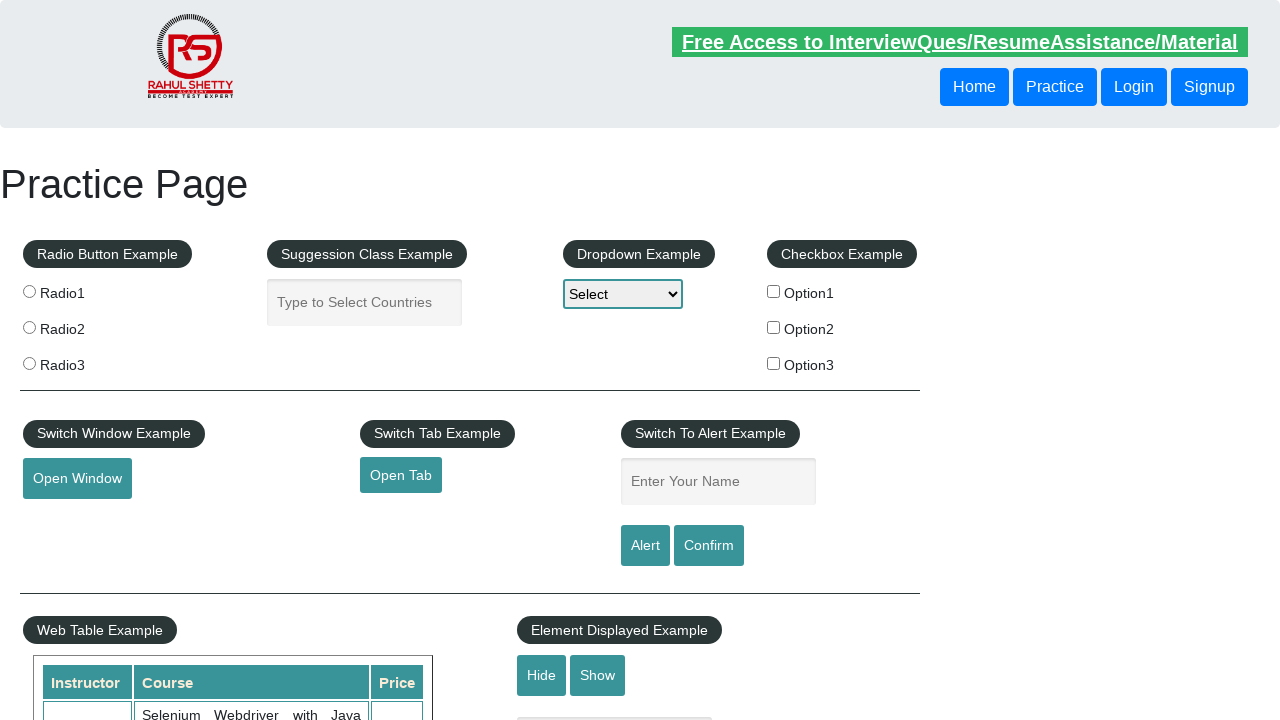

Entered text 'Text written' into the textbox on #displayed-text
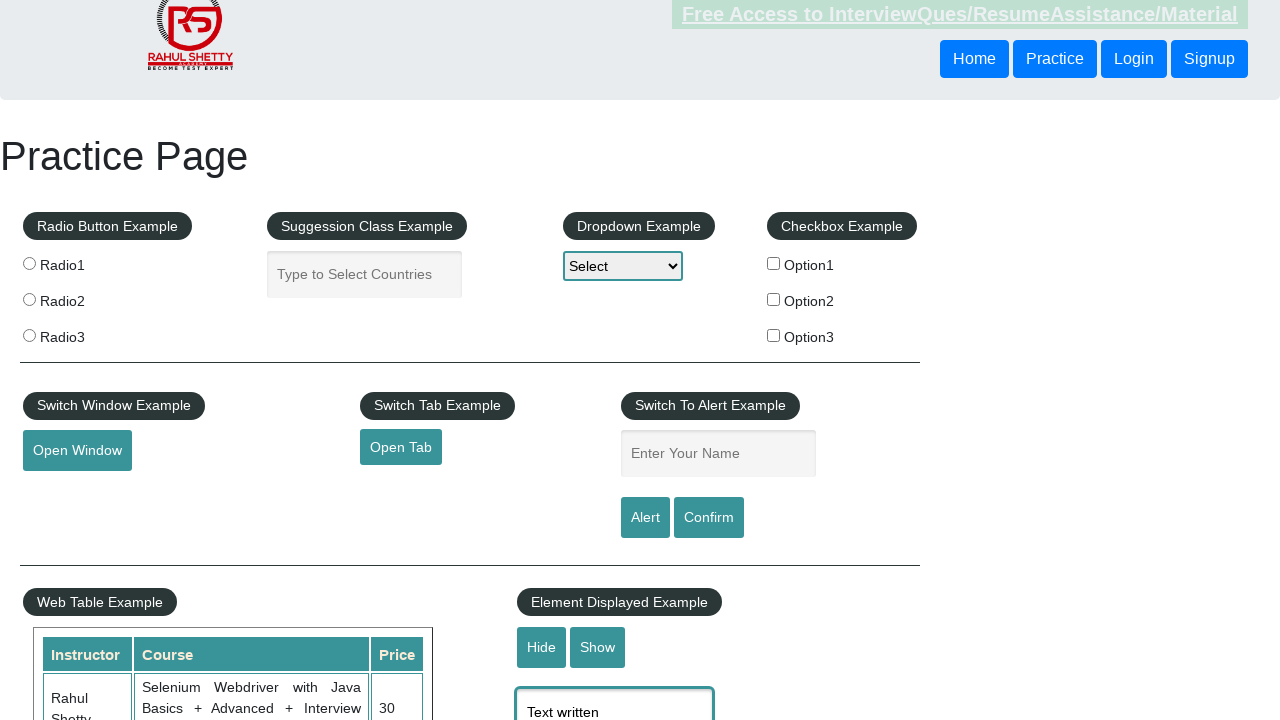

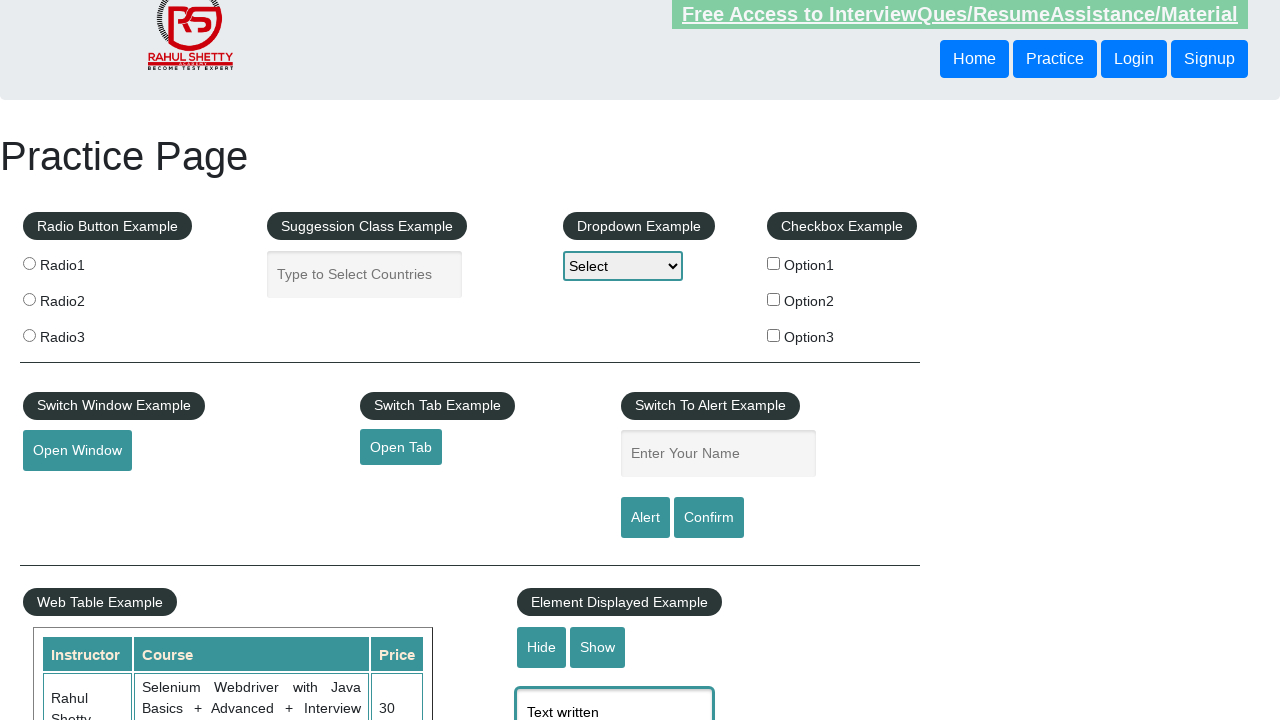